Tests the Python.org search functionality by entering "pycon" as a search query and submitting the form

Starting URL: http://www.python.org

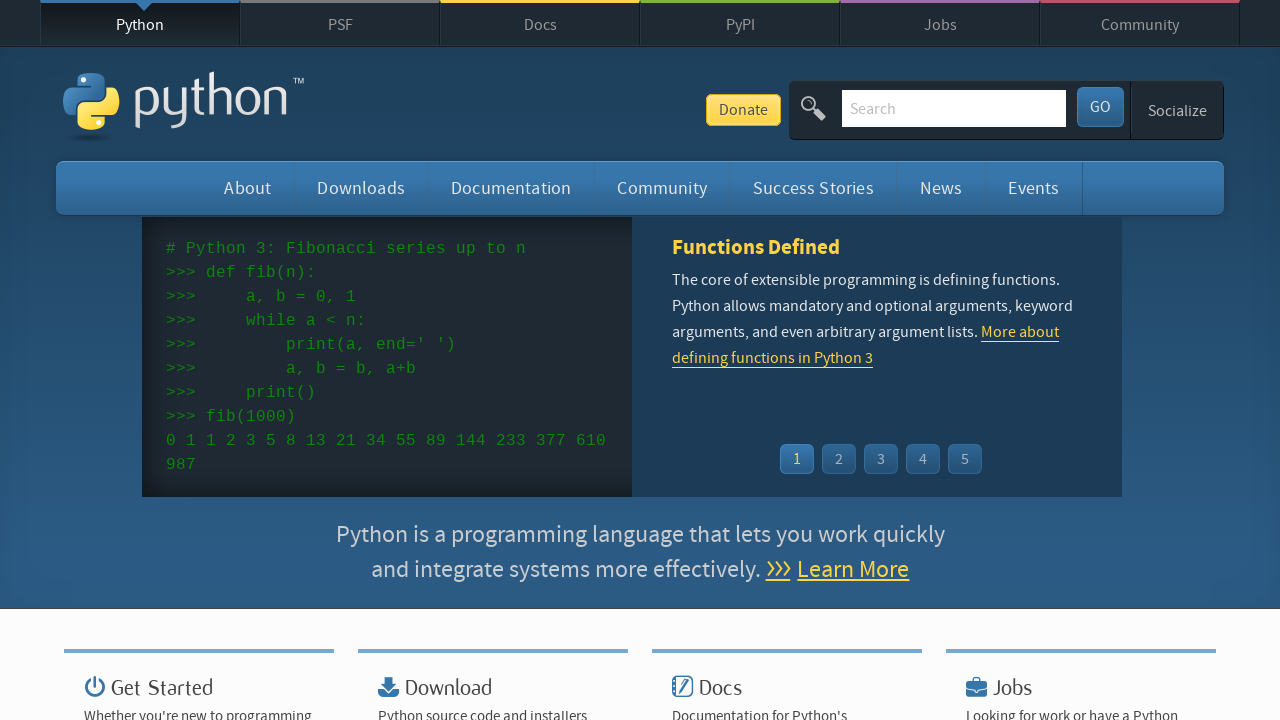

Verified page title contains 'Python'
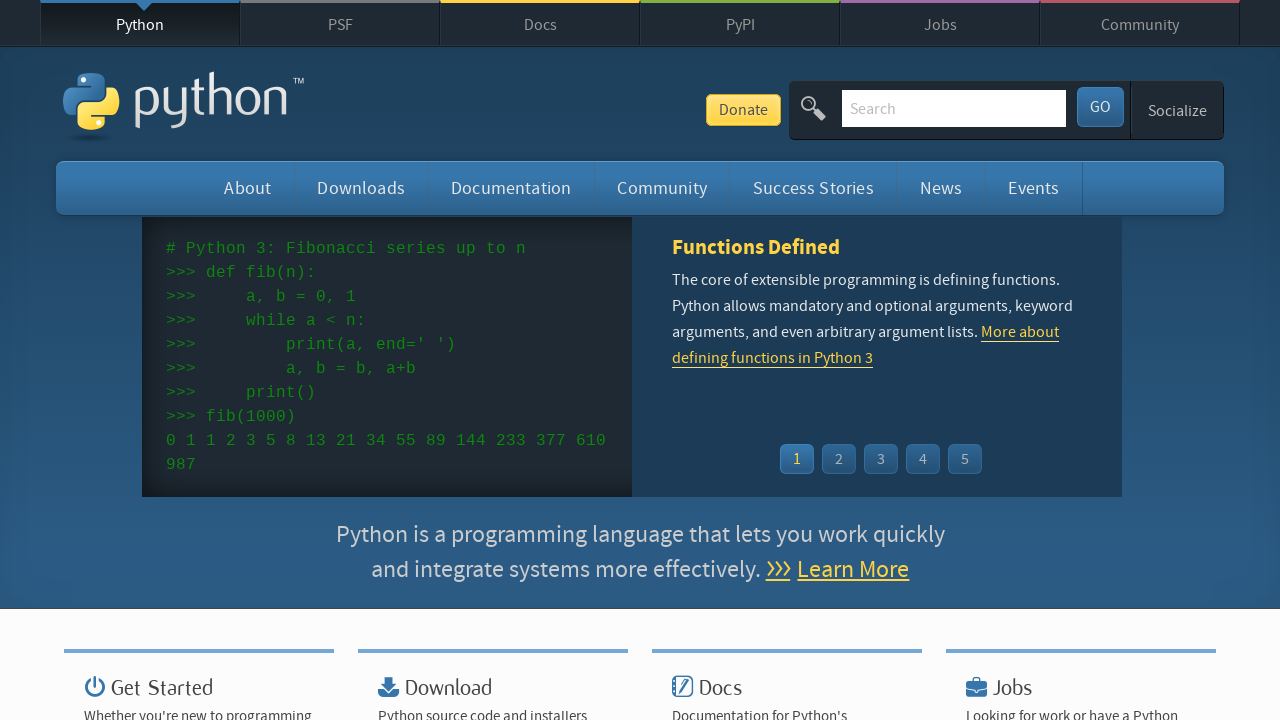

Filled search box with 'pycon' query on input[name='q']
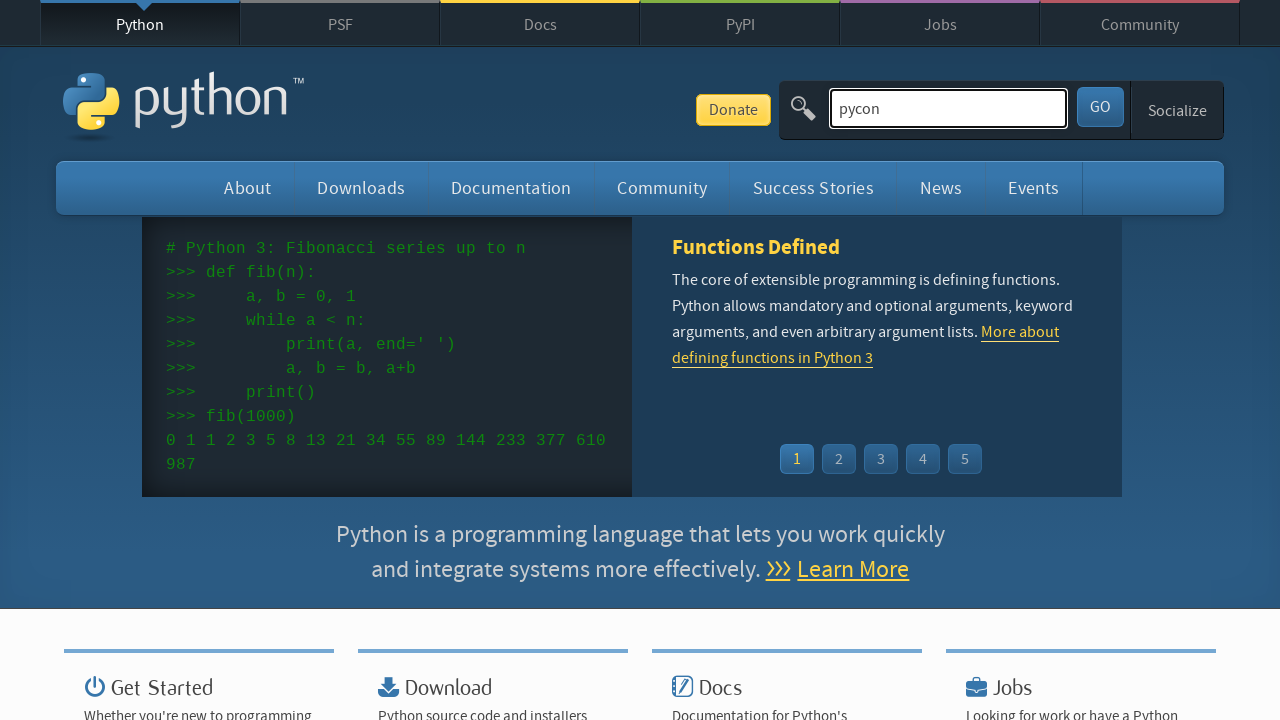

Pressed Enter to submit search form on input[name='q']
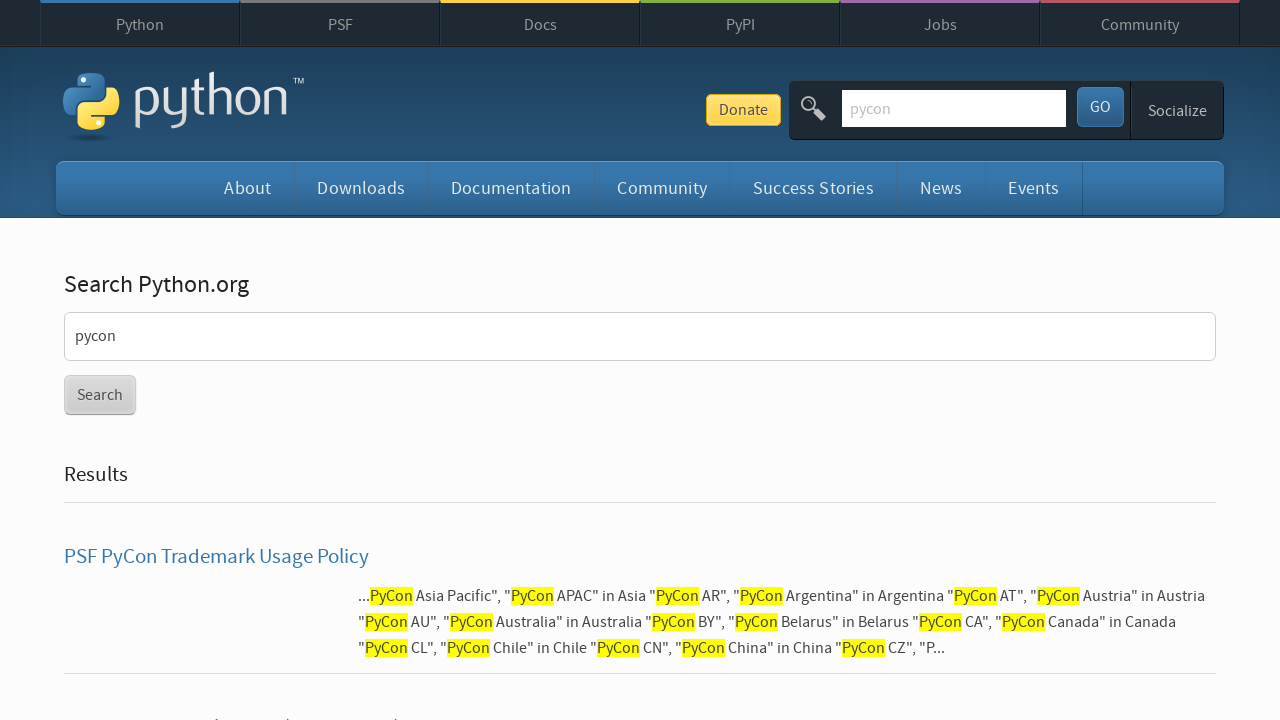

Waited for search results to load (networkidle)
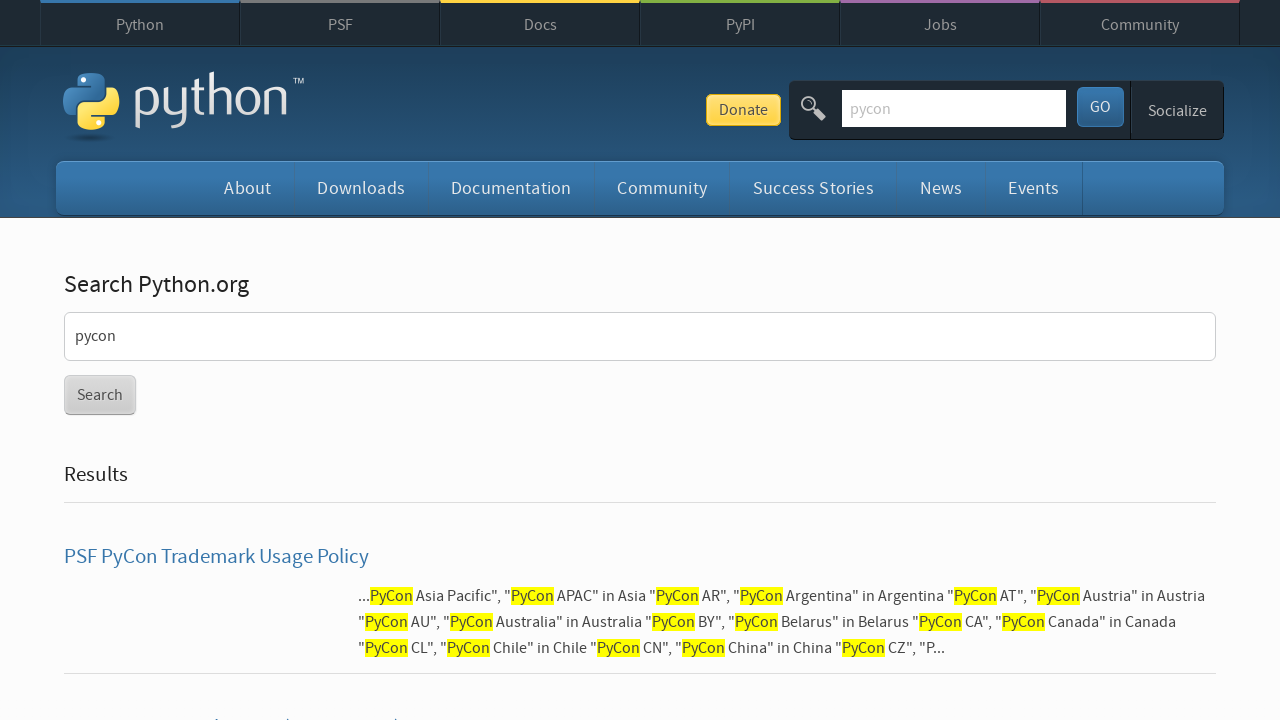

Verified search returned results (no 'No results found' message)
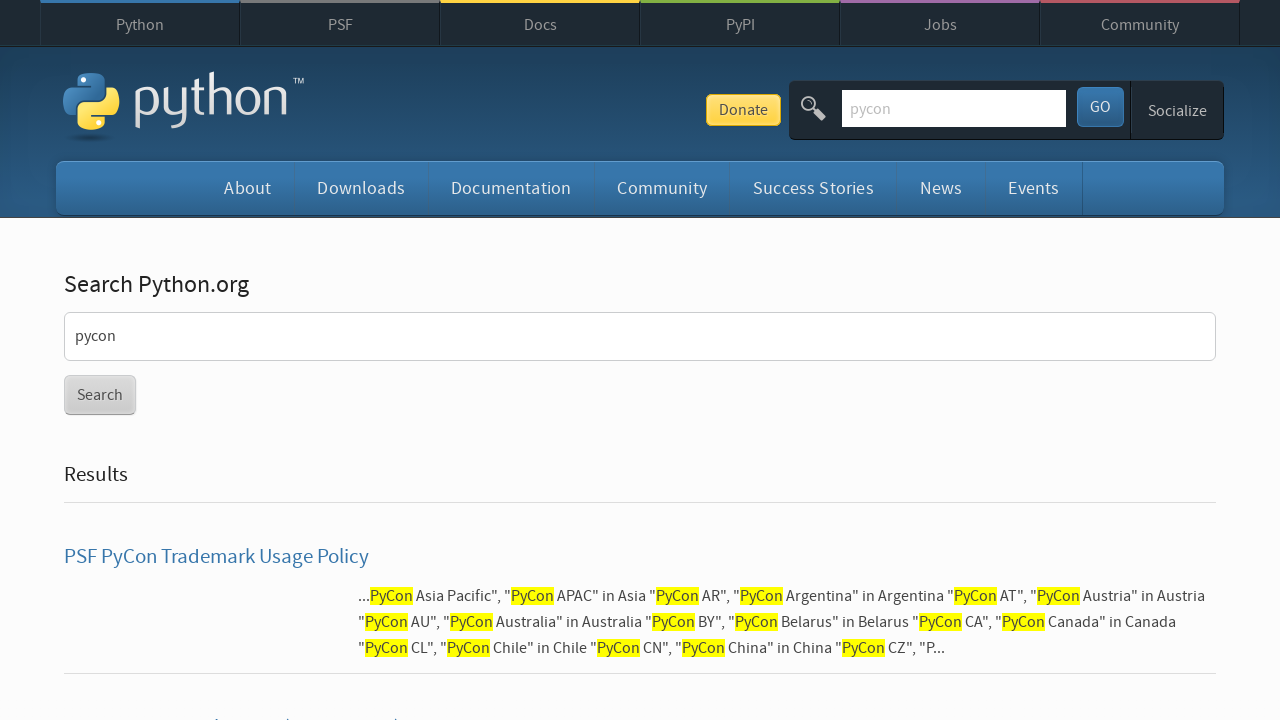

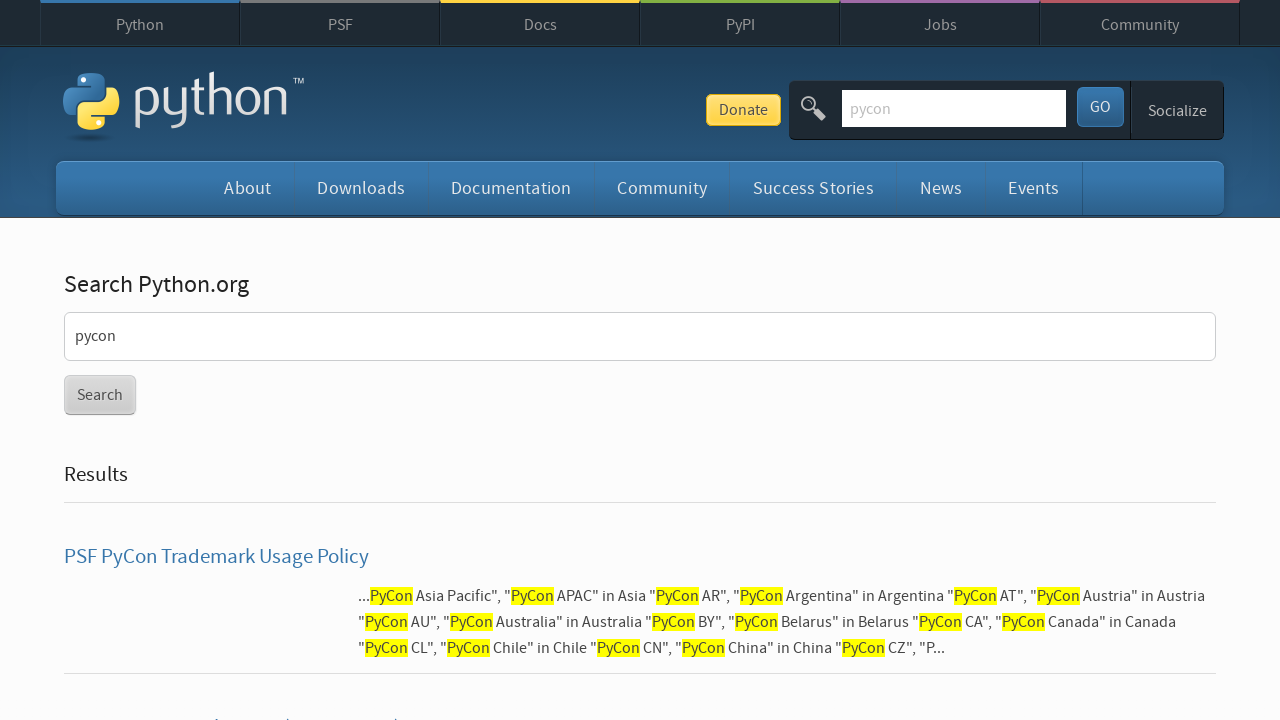